Tests the fast.com internet speed test by navigating to the site and waiting for the speed test to complete, then verifying the speed result elements are displayed.

Starting URL: https://fast.com

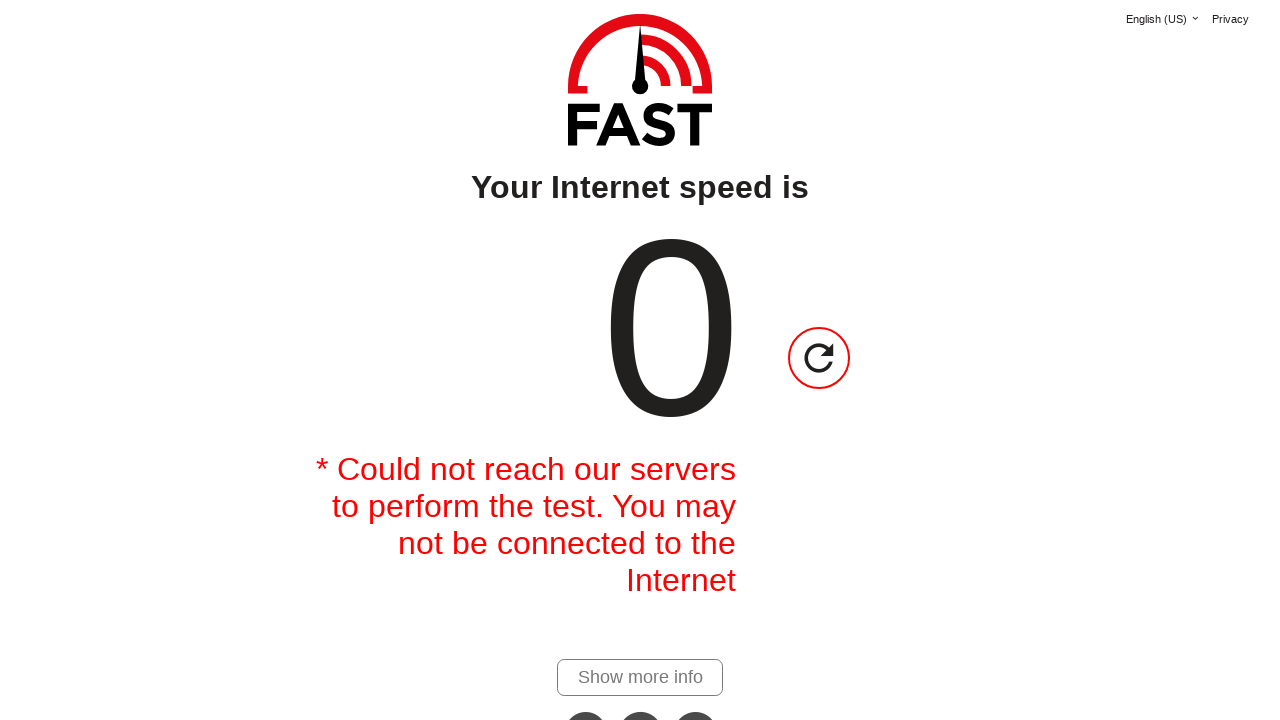

Navigated to fast.com
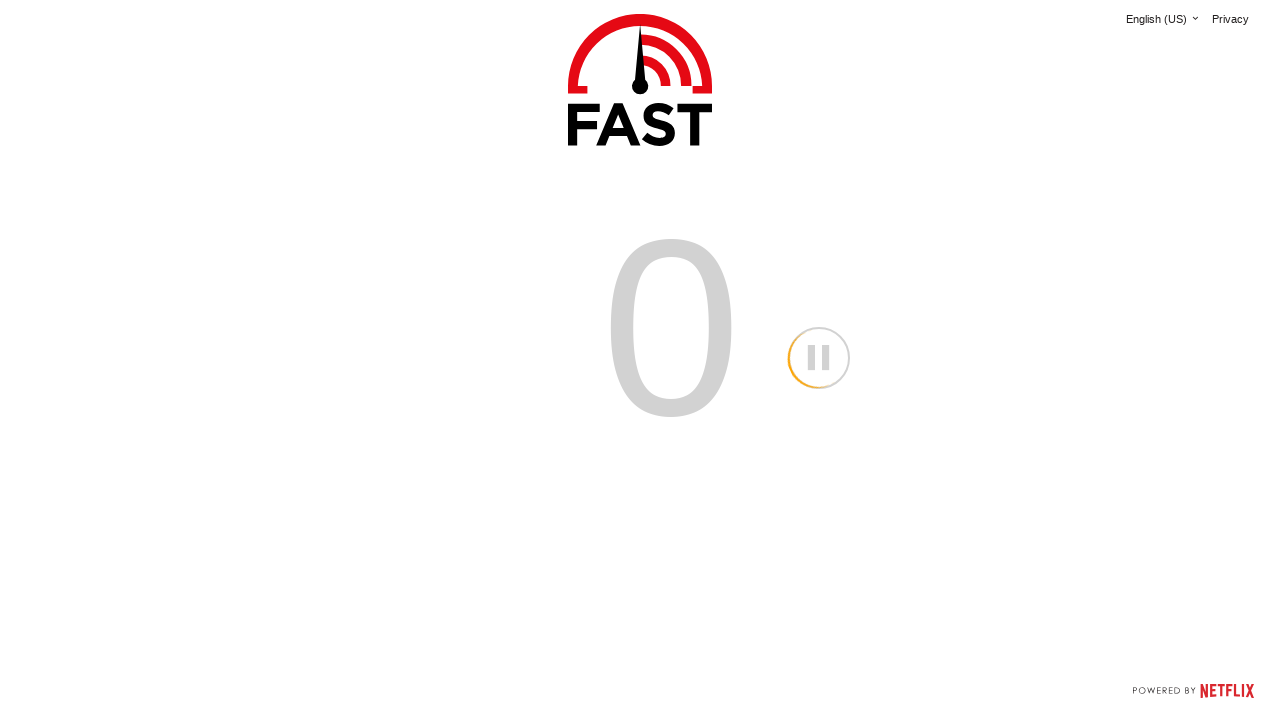

Speed value element became visible
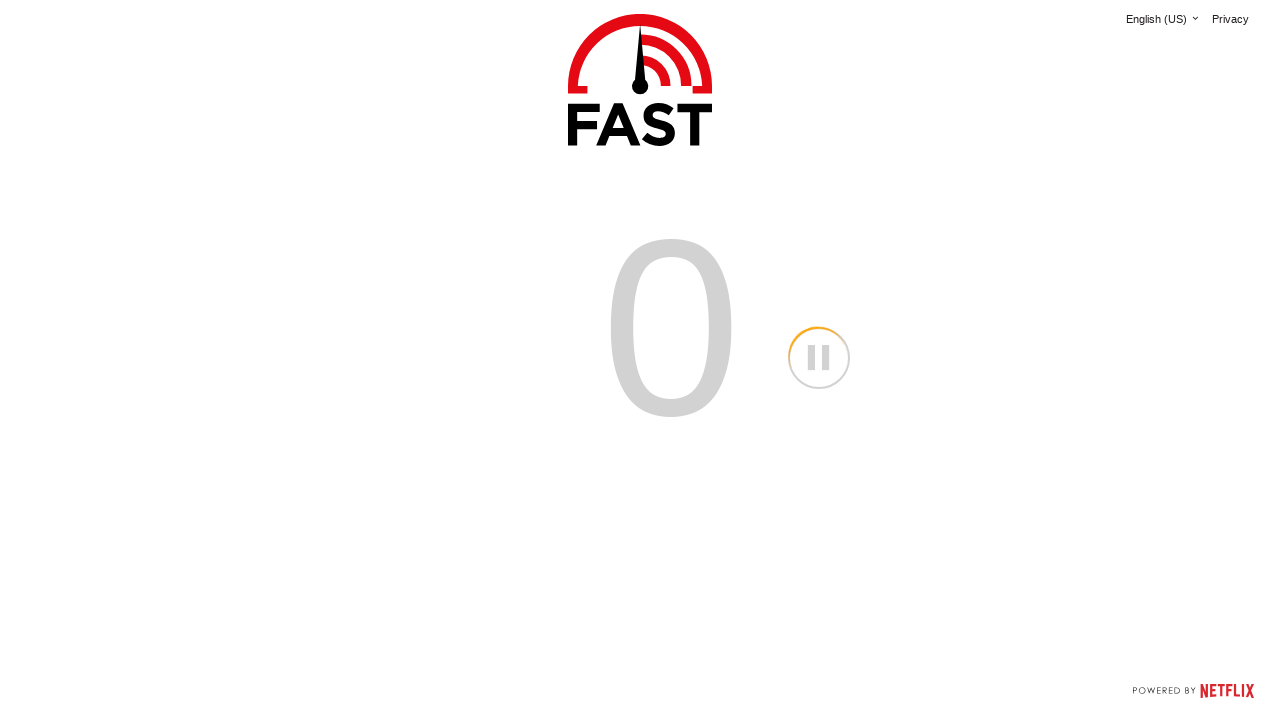

Waited 10 seconds for speed test to complete
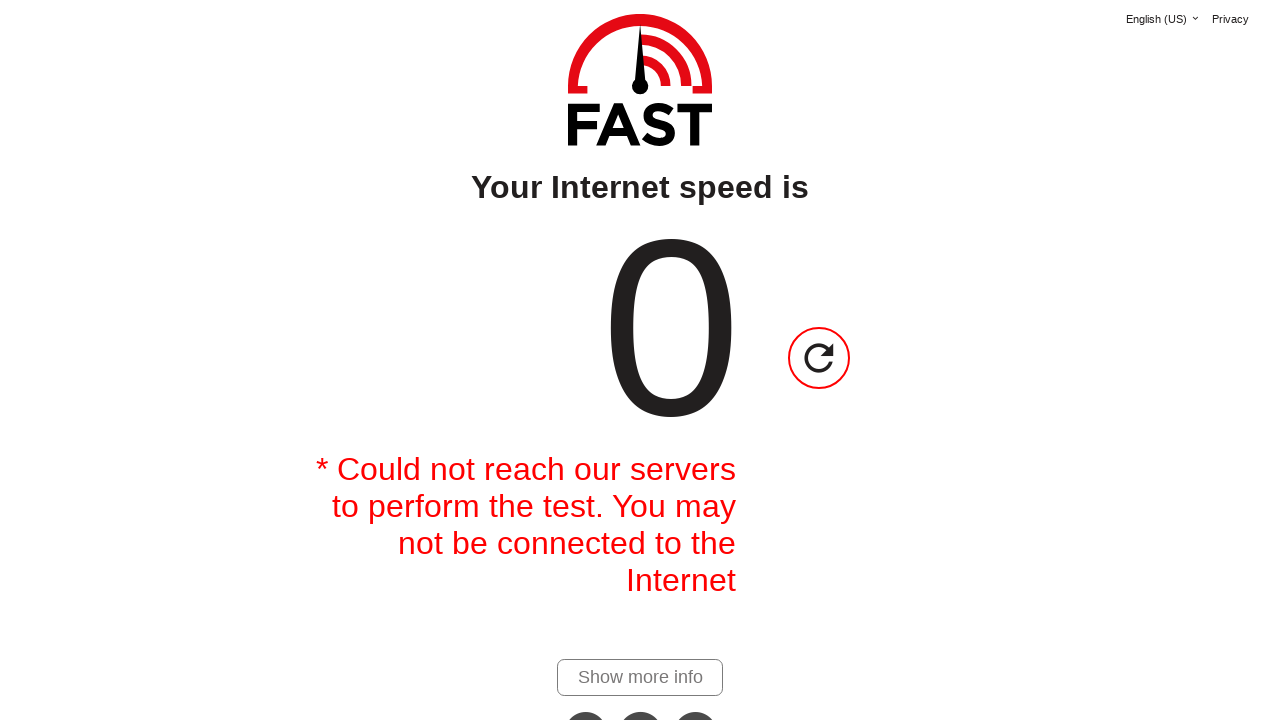

Speed units element is visible, confirming test results are displayed
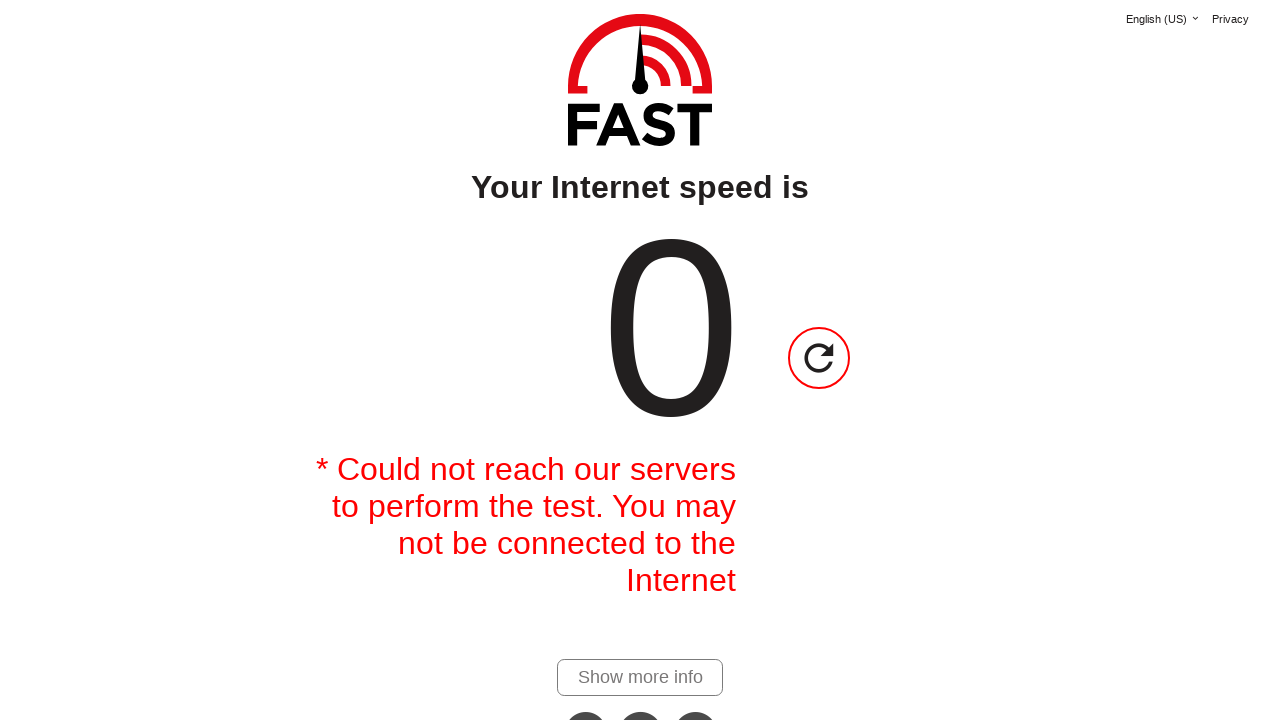

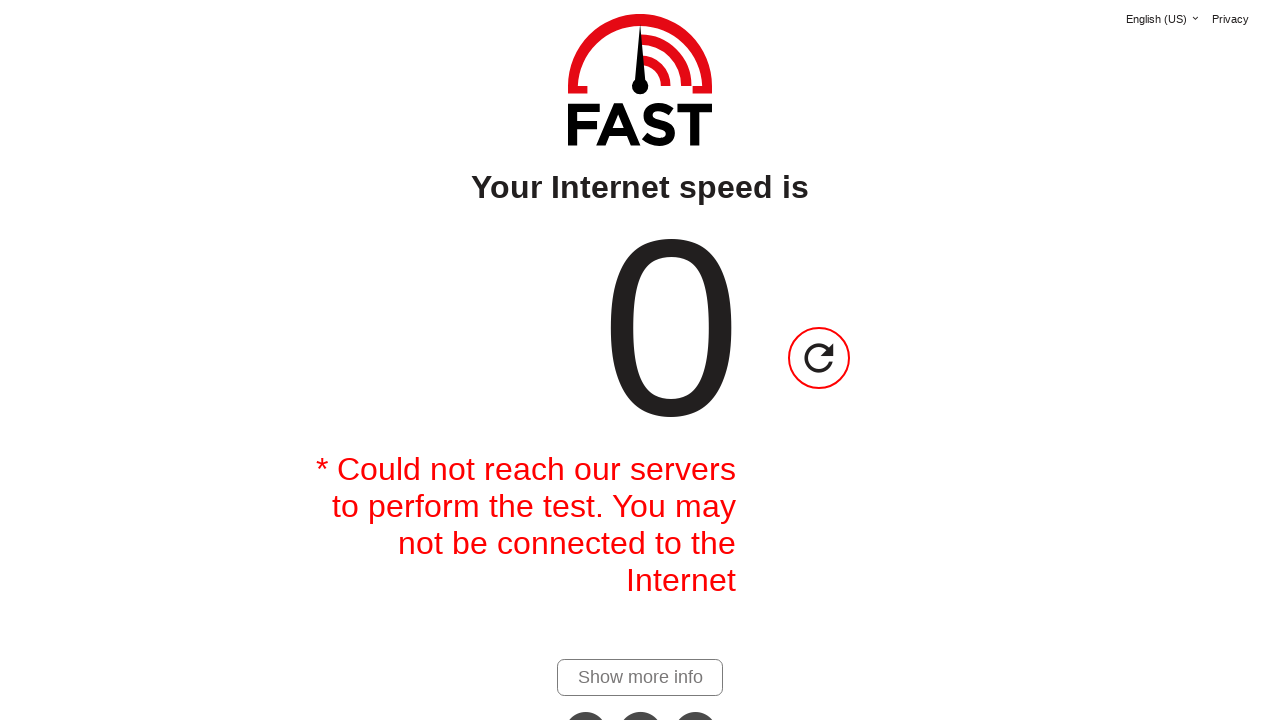